Tests search functionality by typing "Bob" into the search field

Starting URL: http://zero.webappsecurity.com/index.html

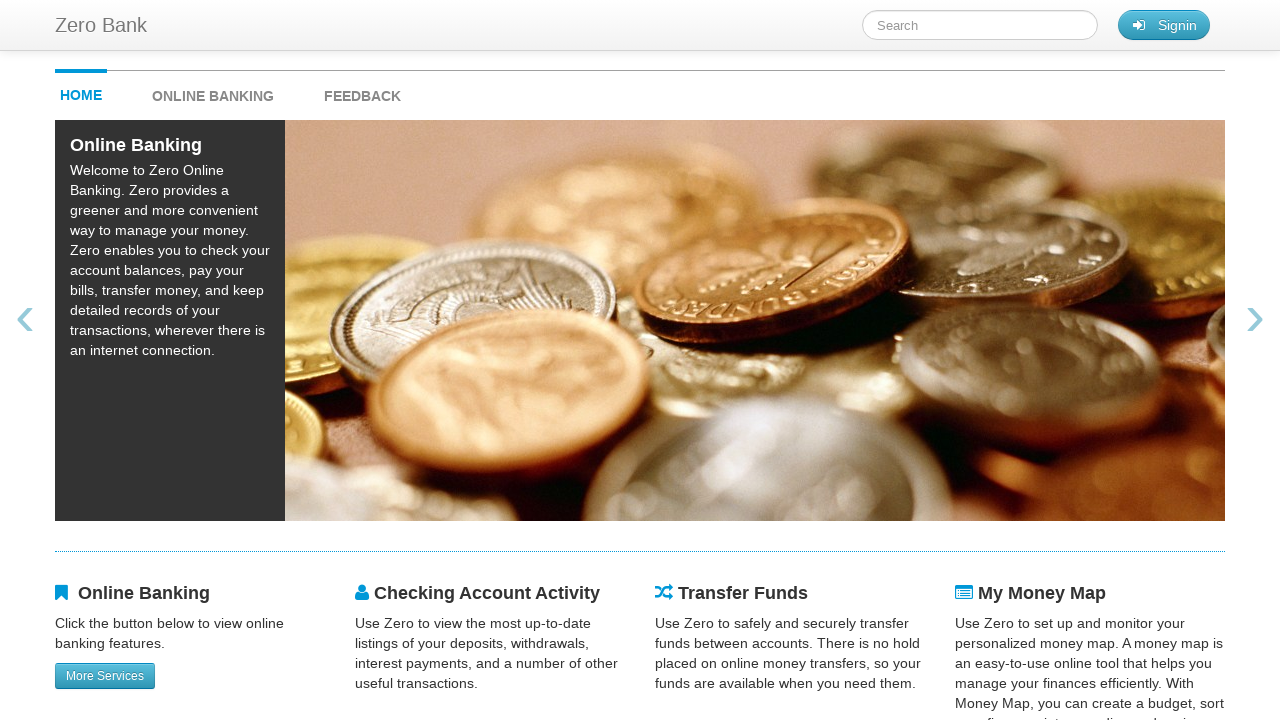

Typed 'Bob' into the search field on #searchTerm
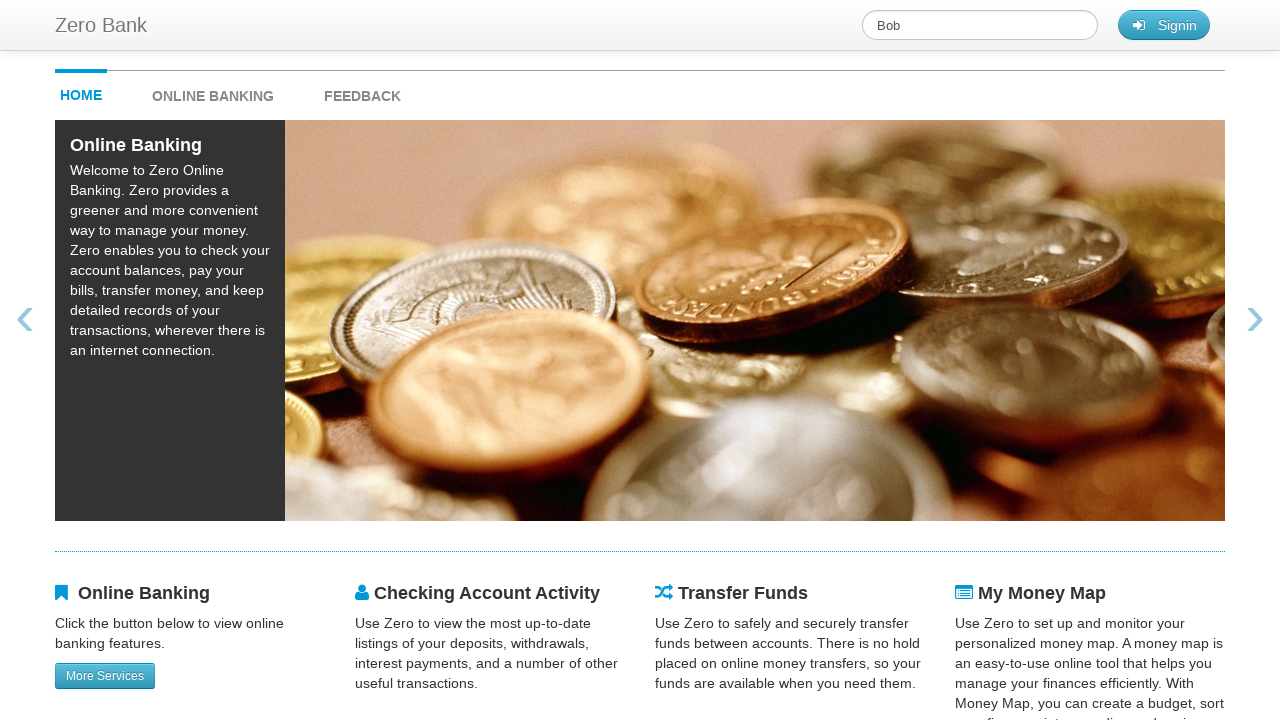

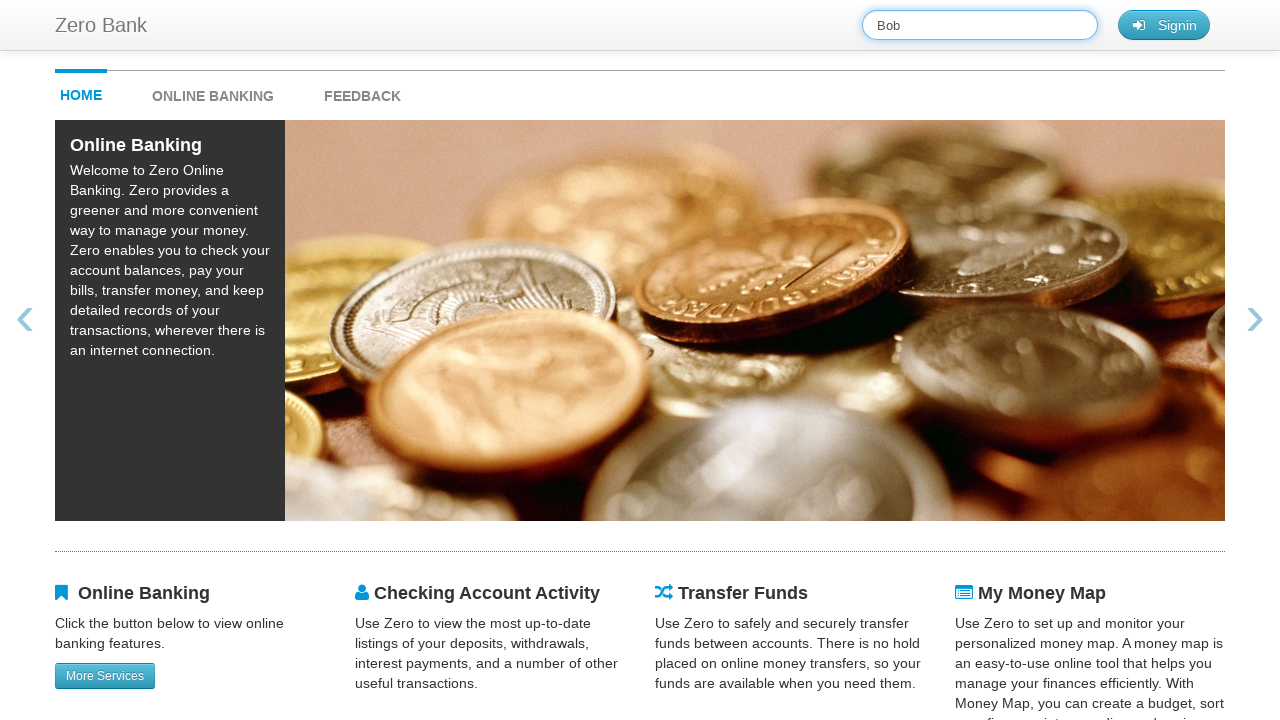